Navigates to a demo dropdown page and interacts with a static dropdown element by locating it and verifying its options are accessible.

Starting URL: https://demoapps.qspiders.com/ui/dropdown?sublist=0

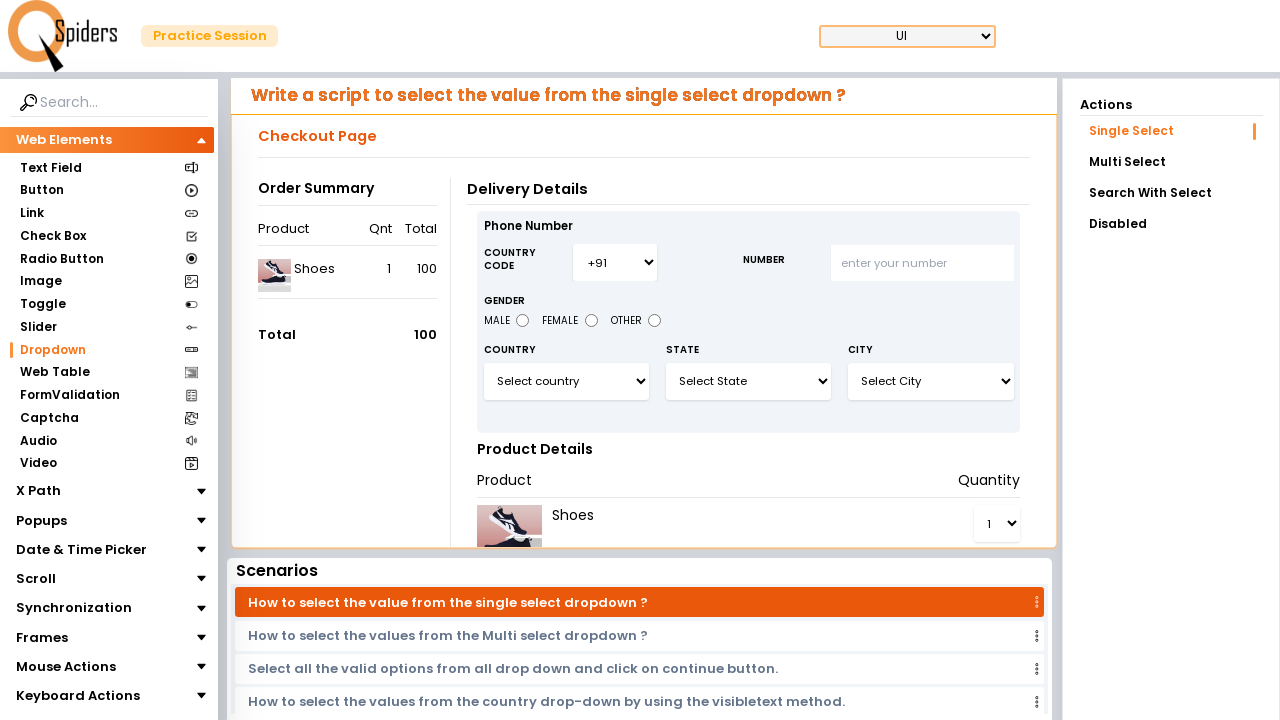

Waited for dropdown element #select3 to be present in DOM
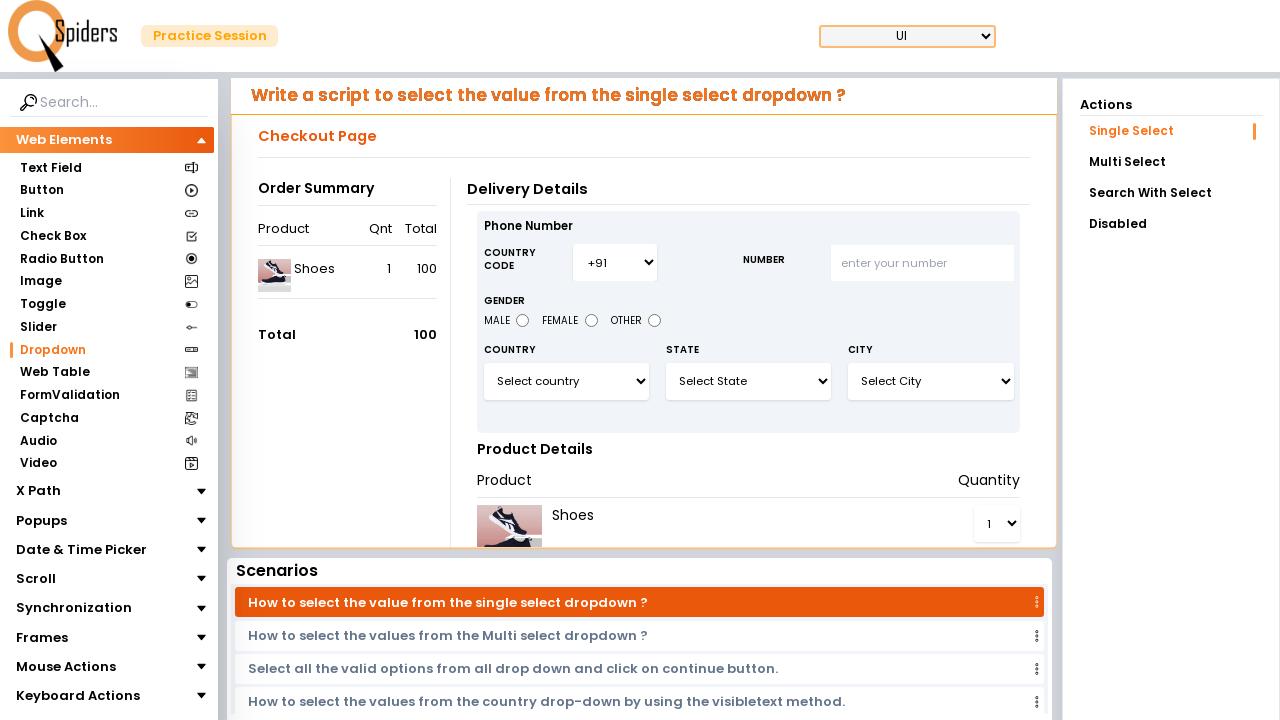

Located the dropdown element #select3
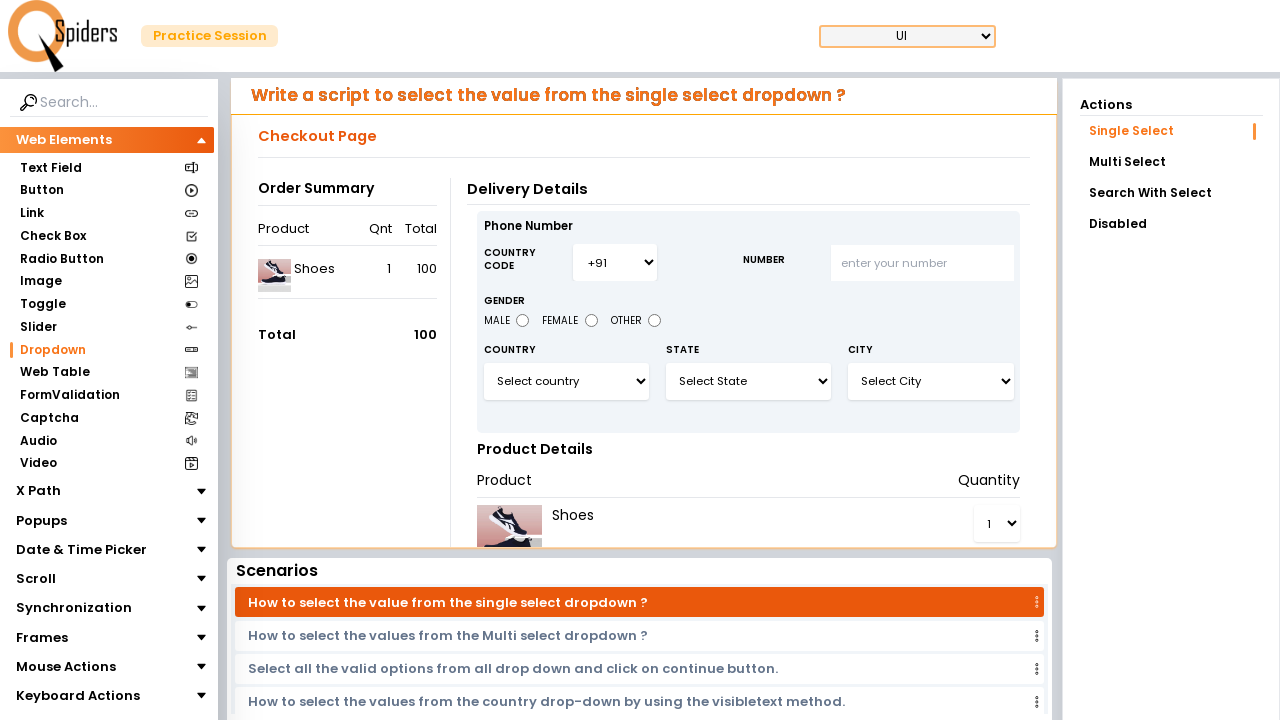

Verified dropdown element is visible and interactable
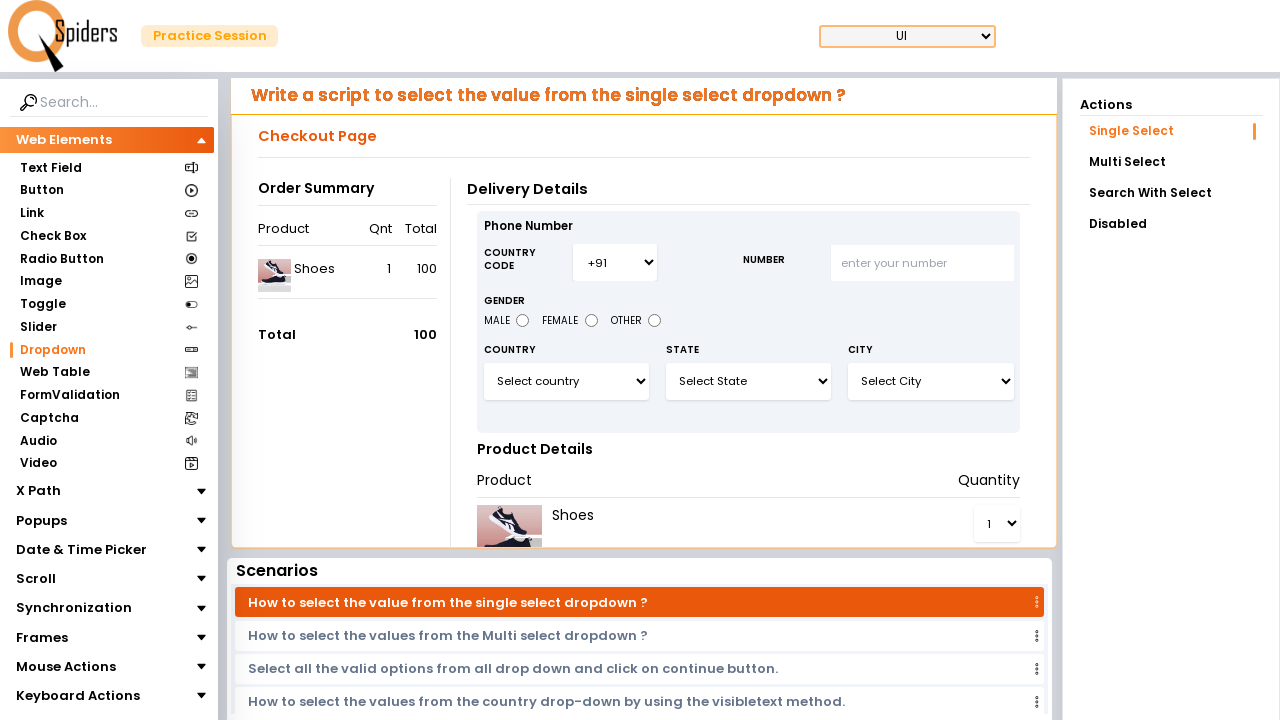

Retrieved all dropdown options - found 9 options
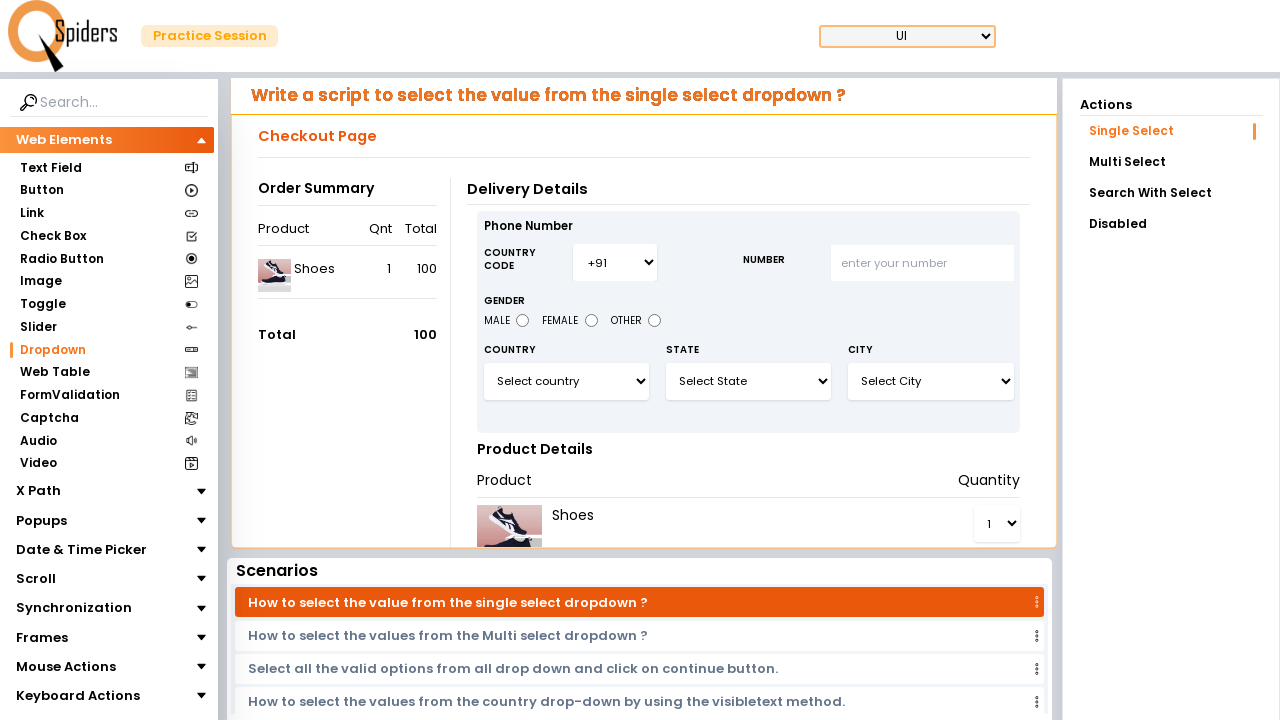

Clicked on the dropdown to open it and display available options at (566, 381) on #select3
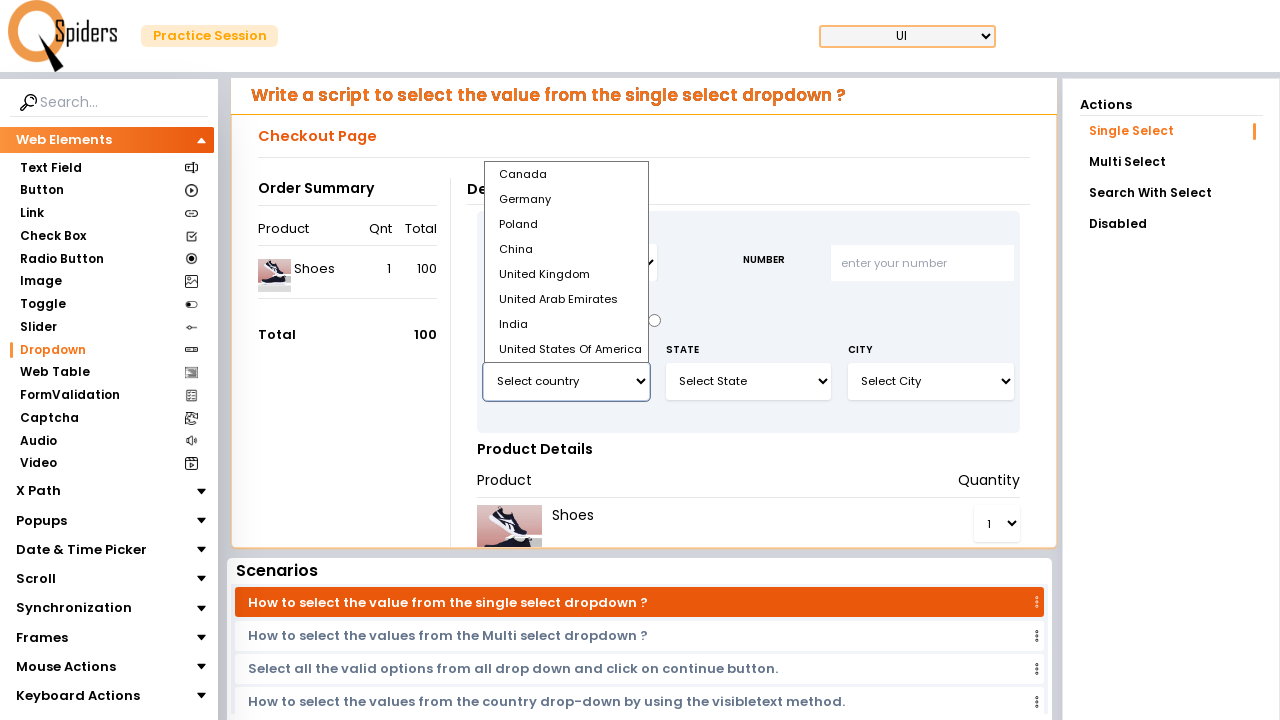

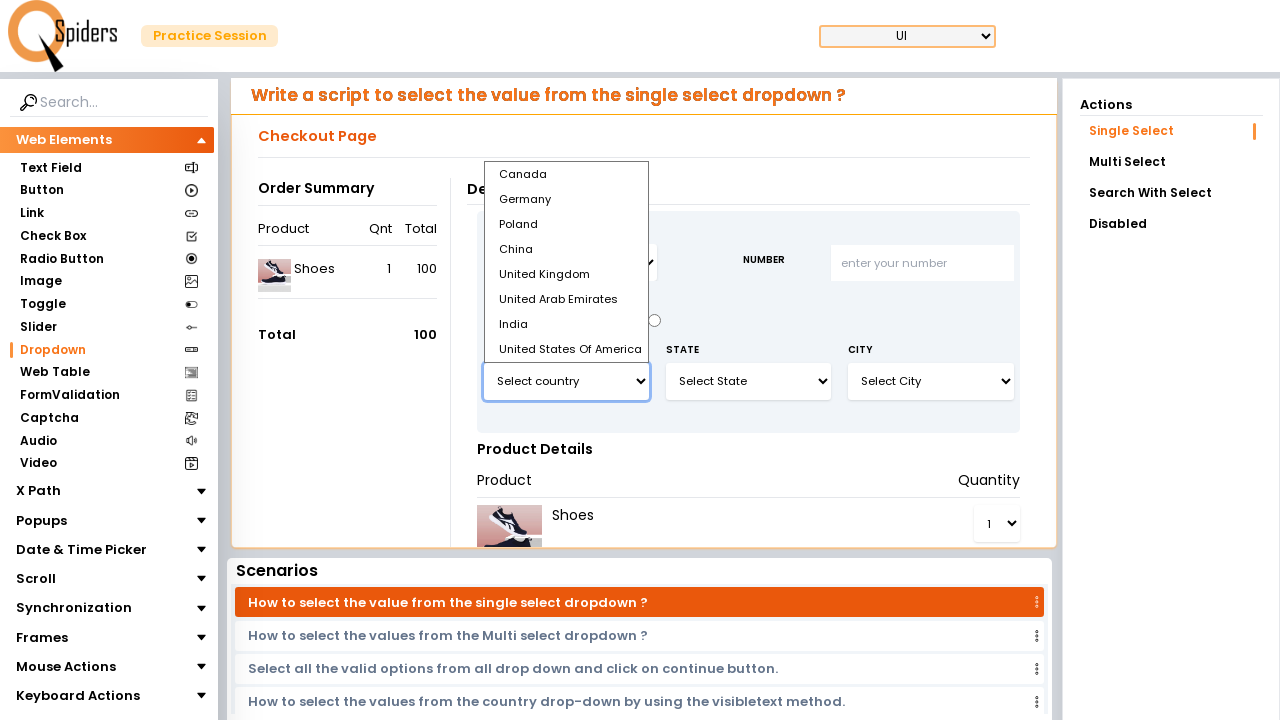